Tests adding a todo item to the sample todo application by entering text and submitting with Enter key.

Starting URL: https://lambdatest.github.io/sample-todo-app

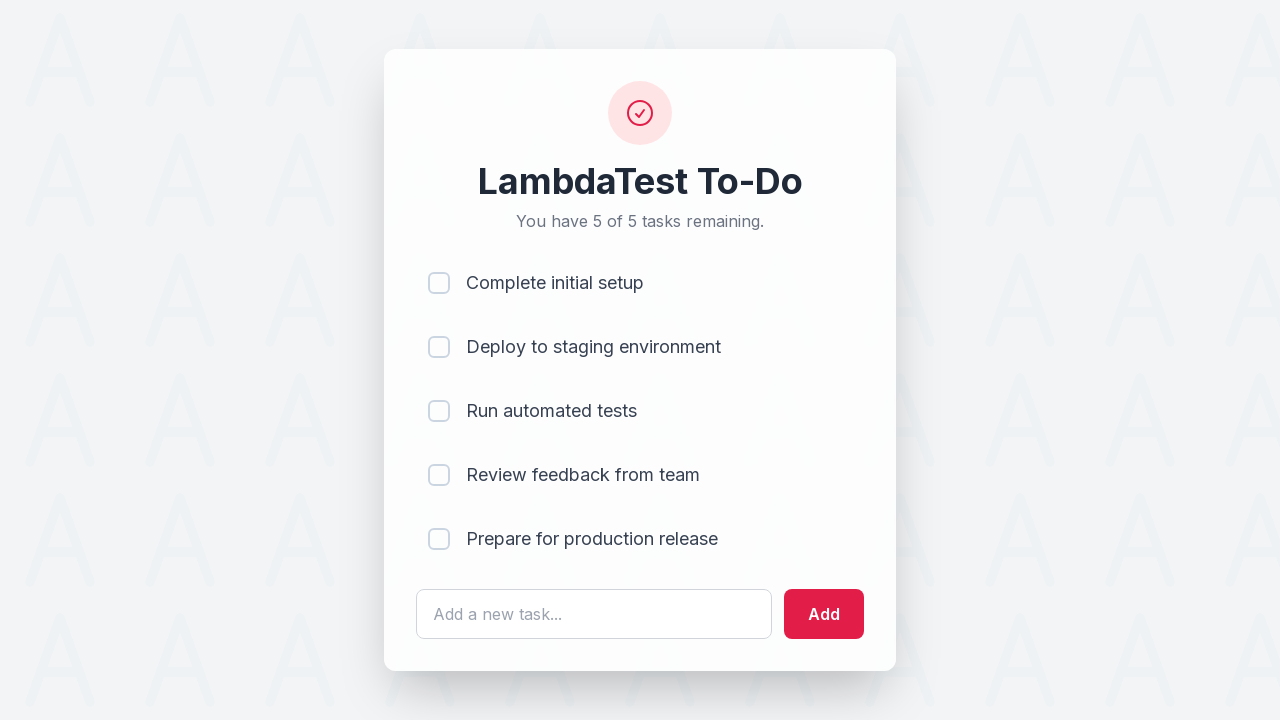

Filled todo input field with 'Complete weekly project review' on #sampletodotext
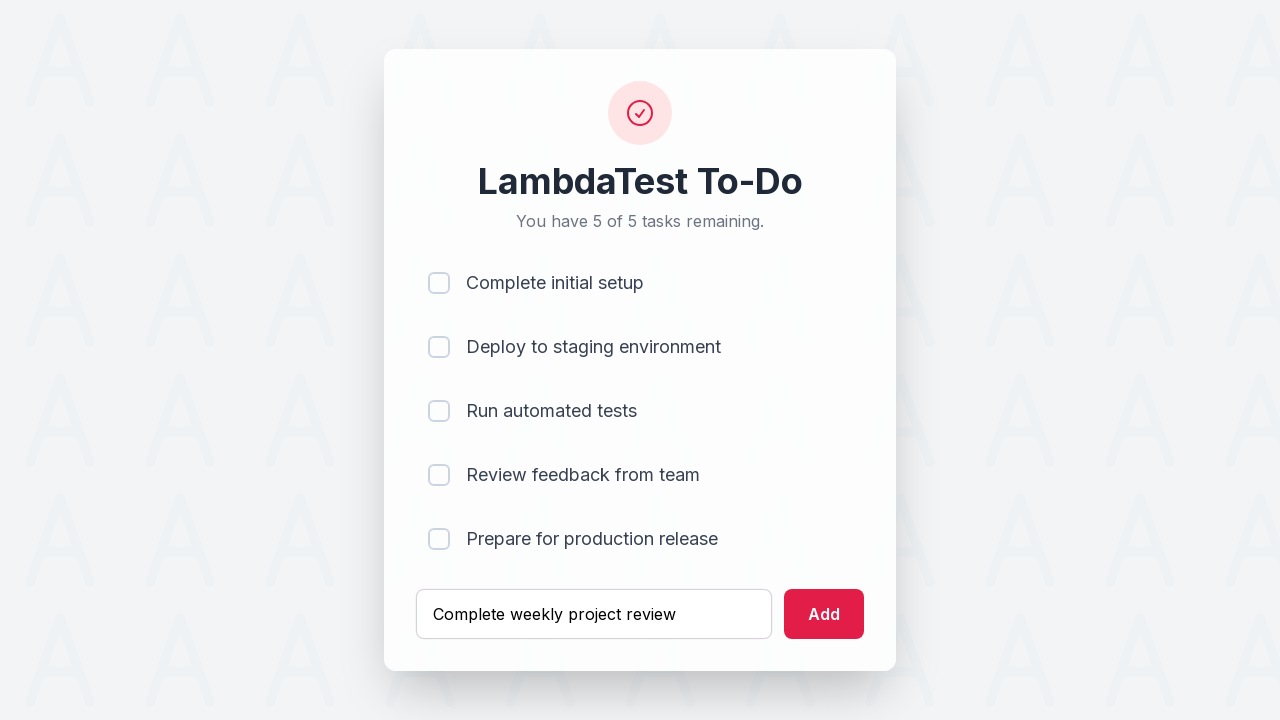

Pressed Enter key to submit the new todo item on #sampletodotext
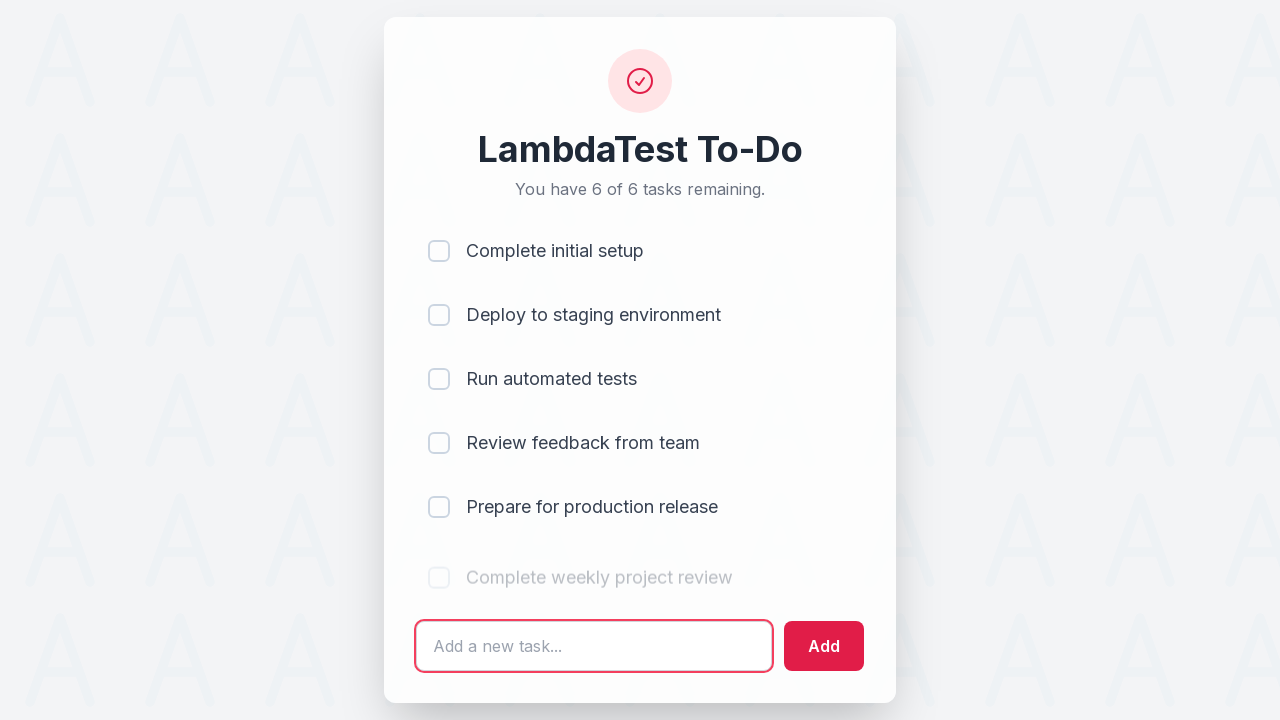

New todo item appeared in the list
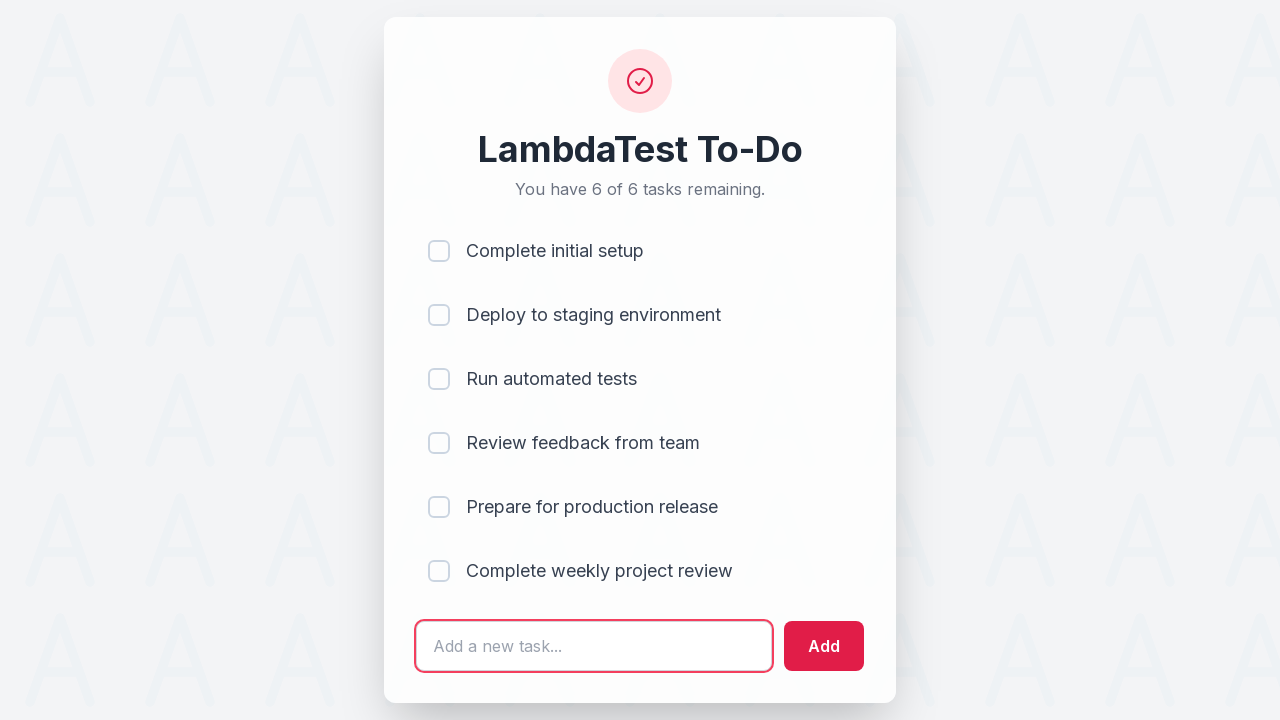

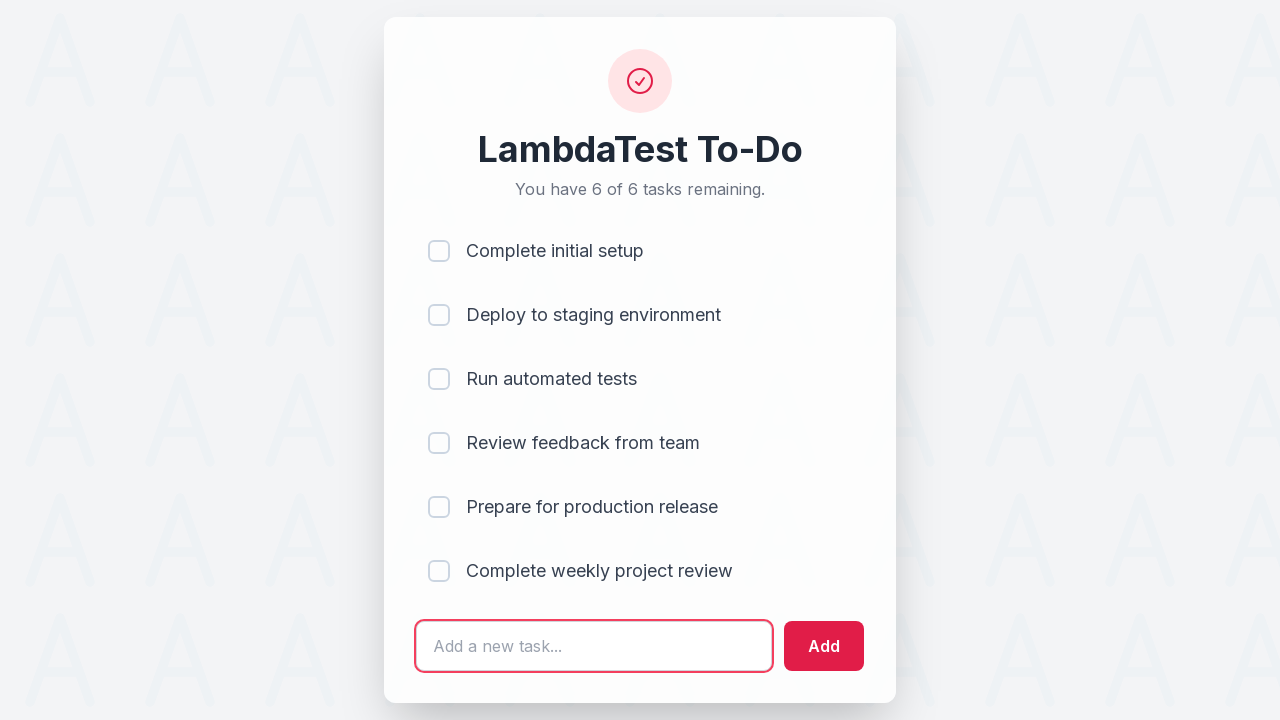